Navigates to BestBuy website and interacts with all buttons on the page by counting them and reading their text

Starting URL: https://www.bestbuy.com

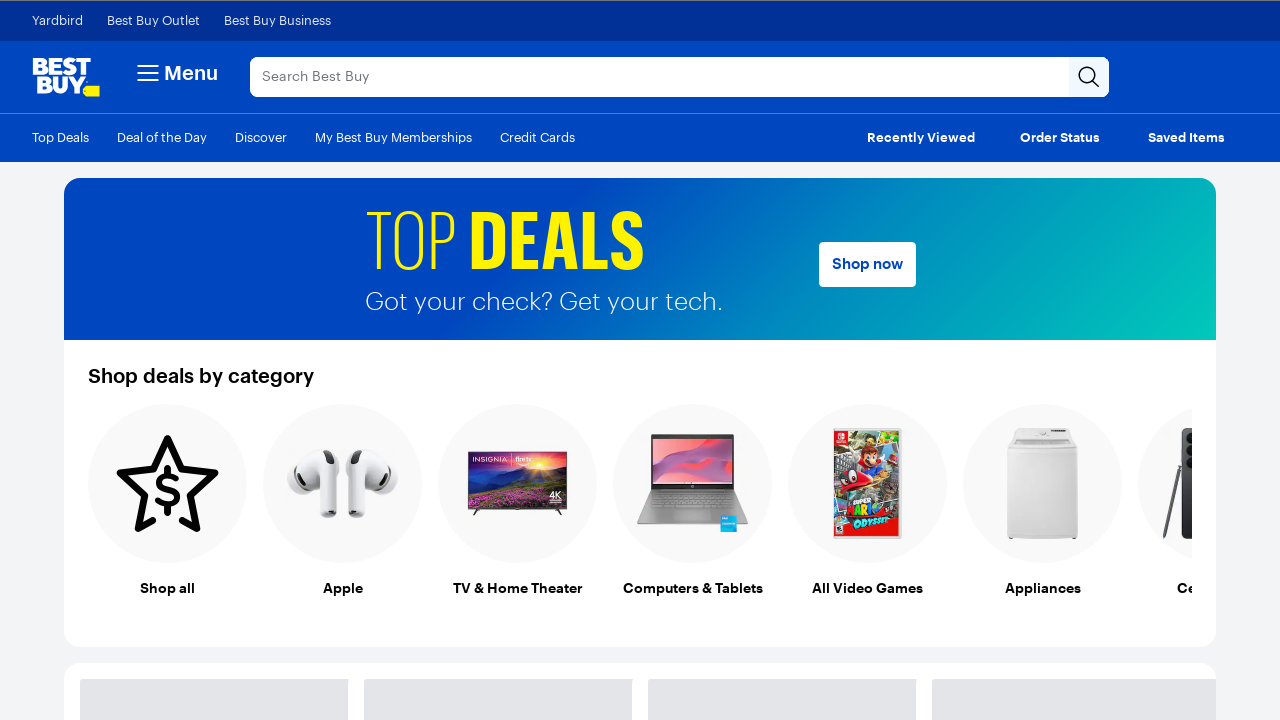

Waited for page to fully load (domcontentloaded)
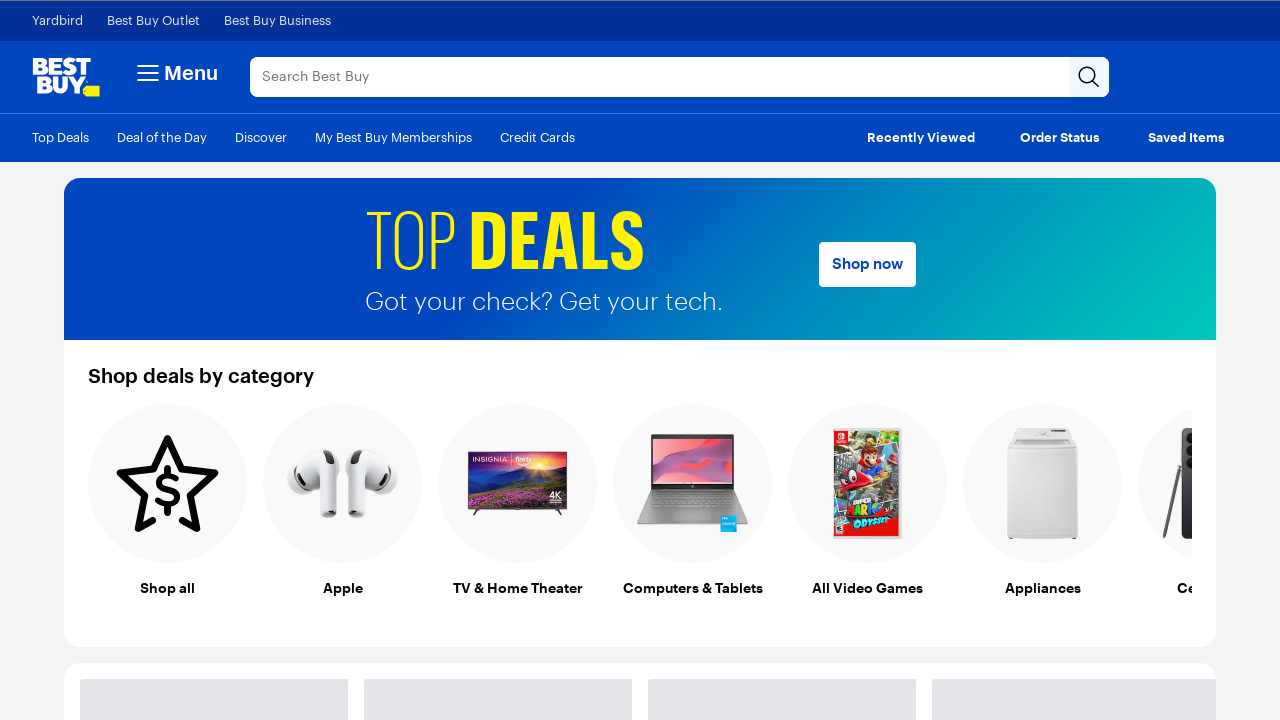

Found all buttons on the page
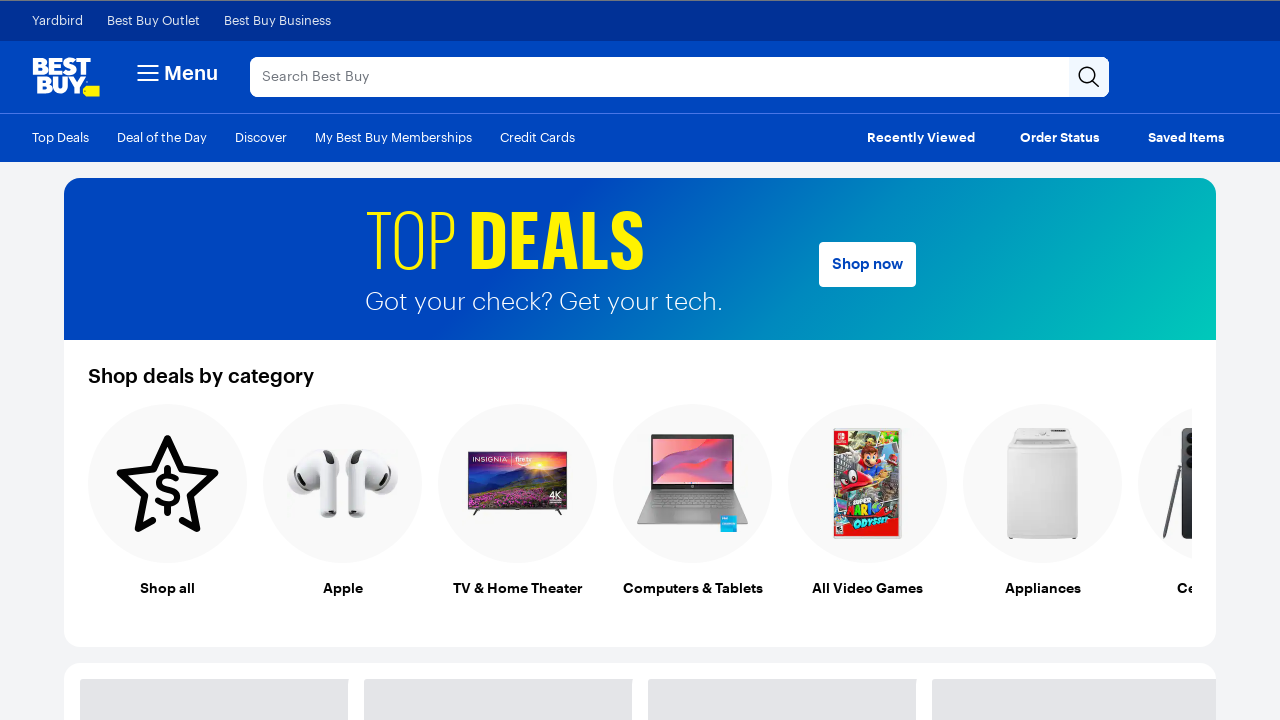

Counted 11 buttons on the page
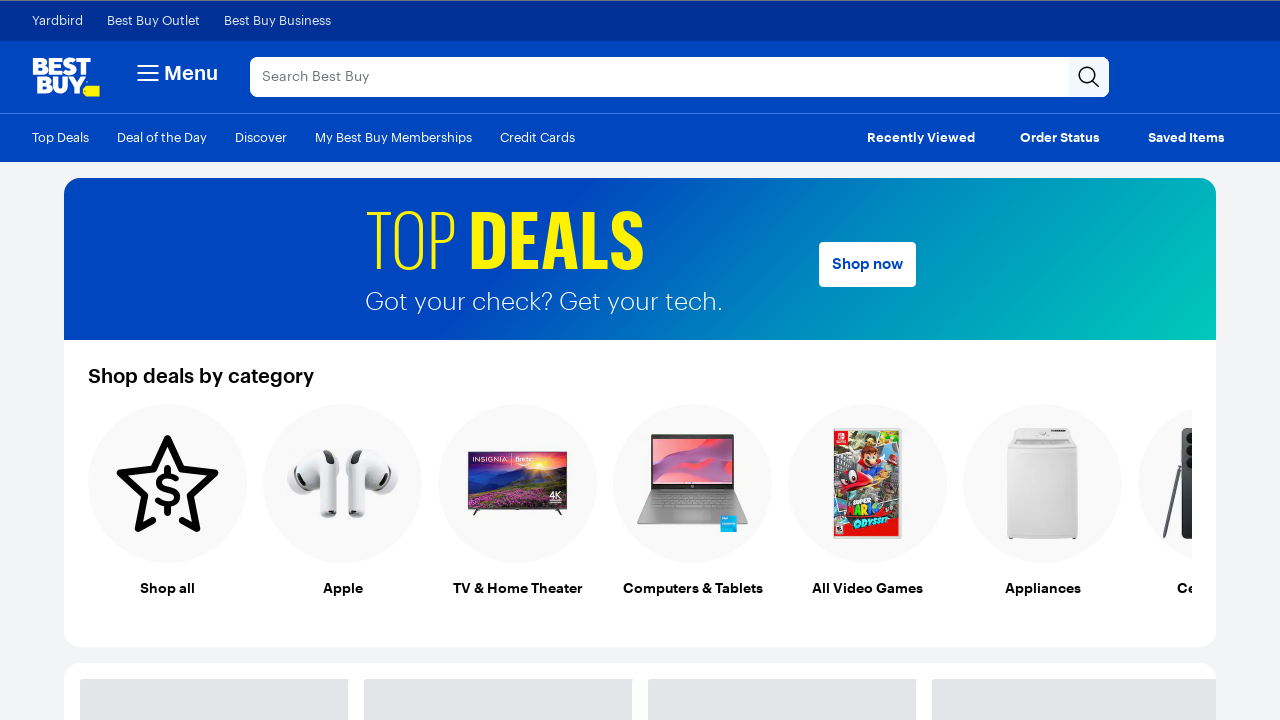

Read button text: 'Menu'
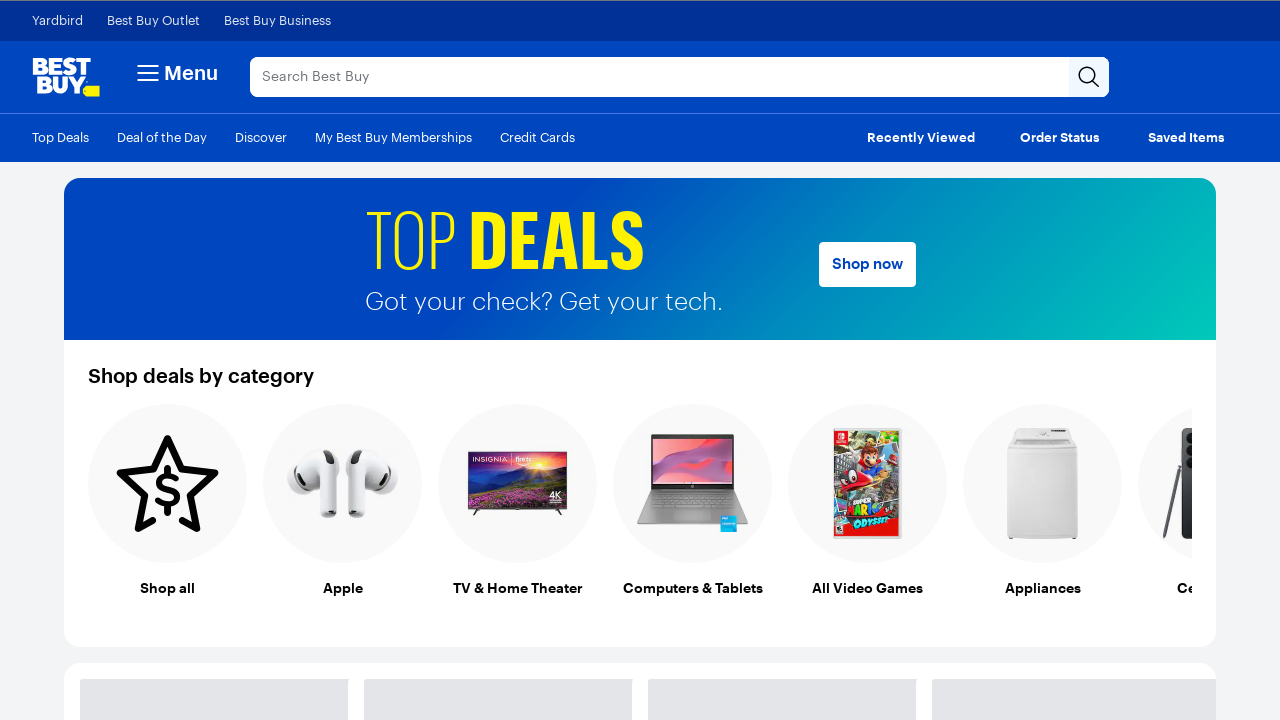

Read button text: 'Sign in'
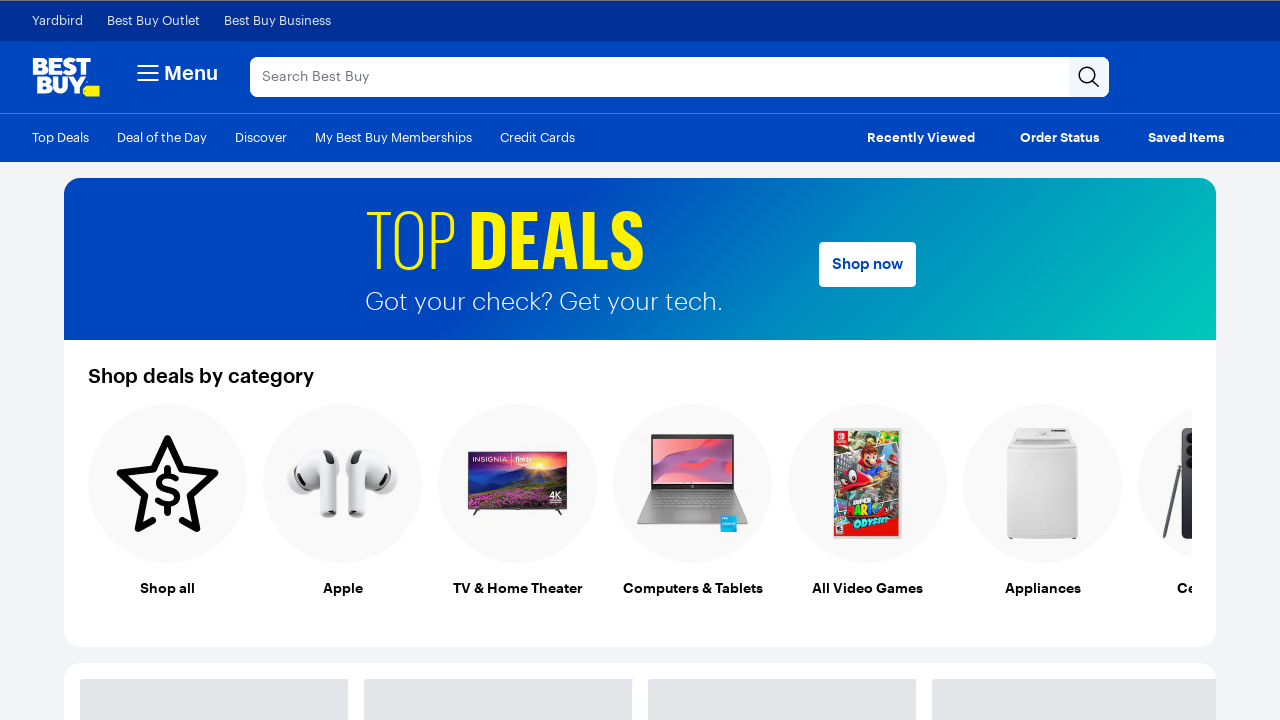

Read button text: 'Create an account'
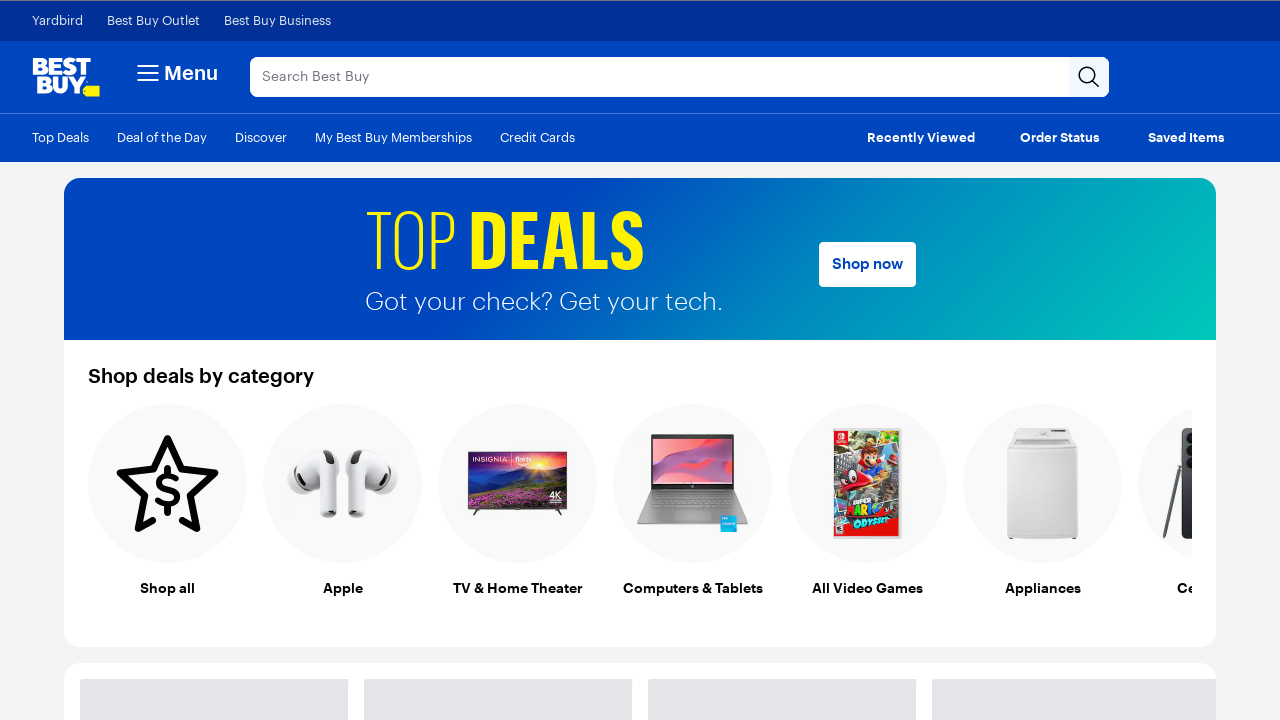

Read button text: 'Sign in'
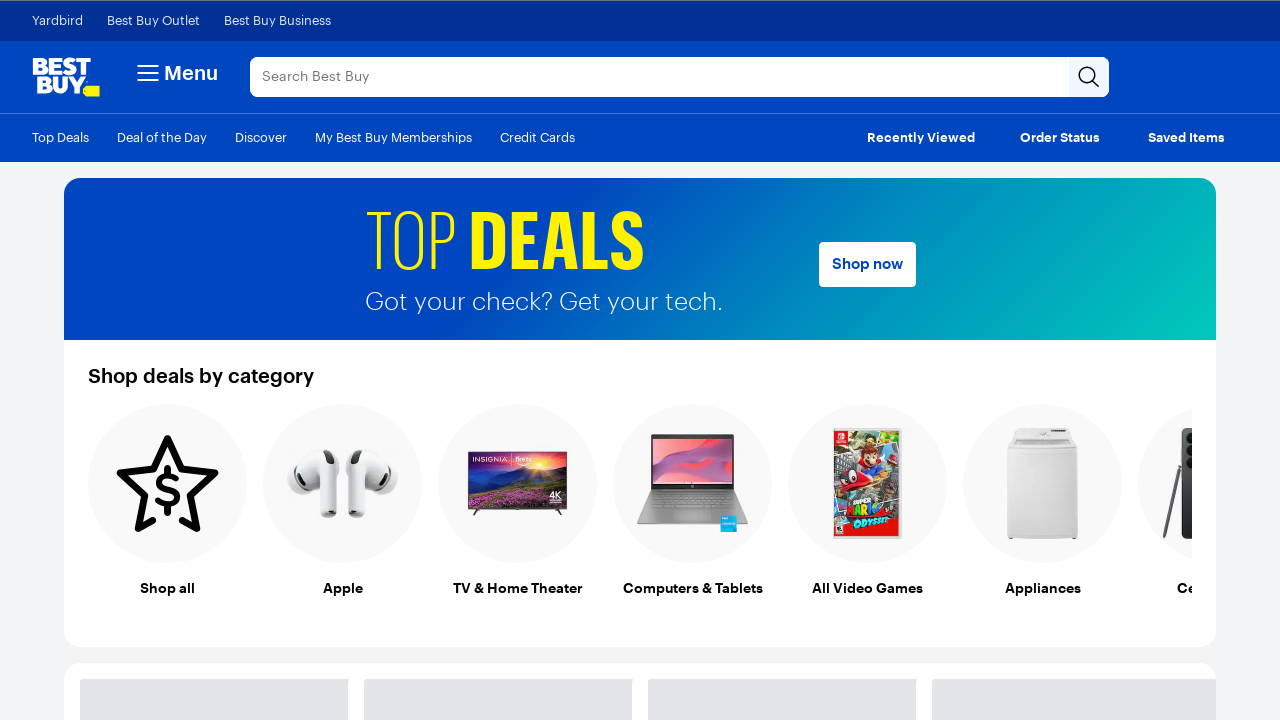

Read button text: 'Create an account'
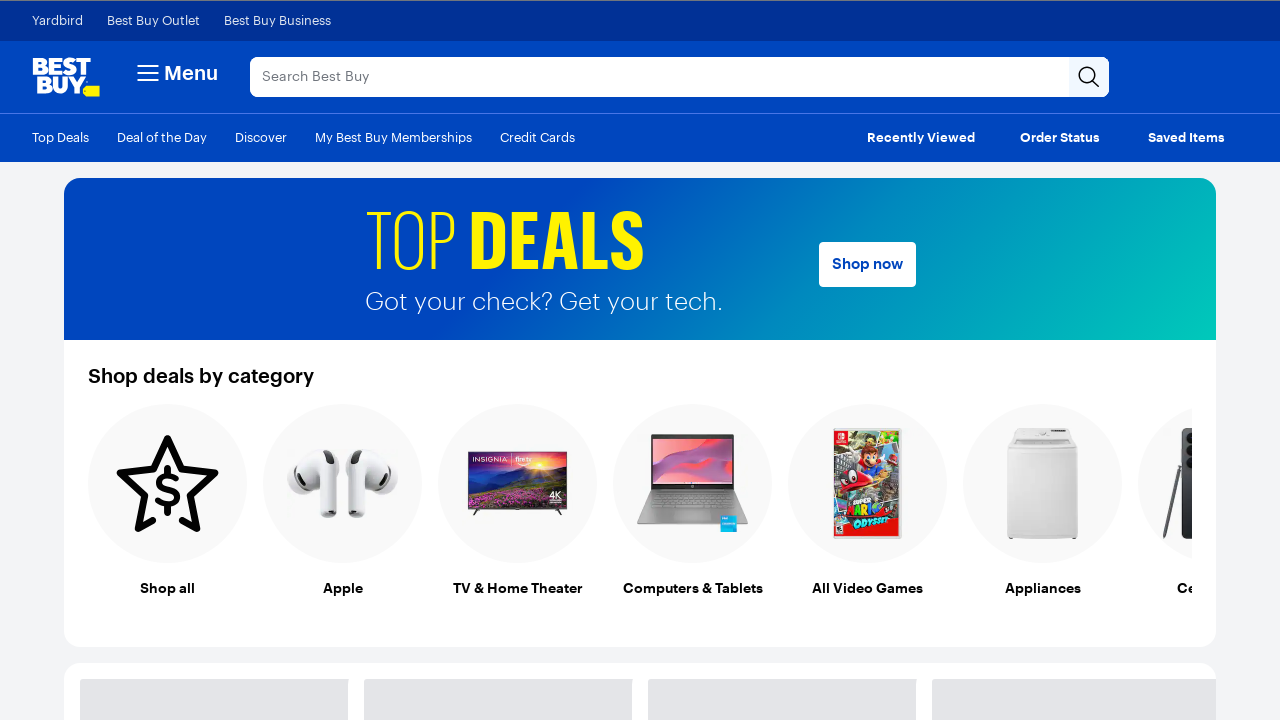

Read button text: 'Sign Up'
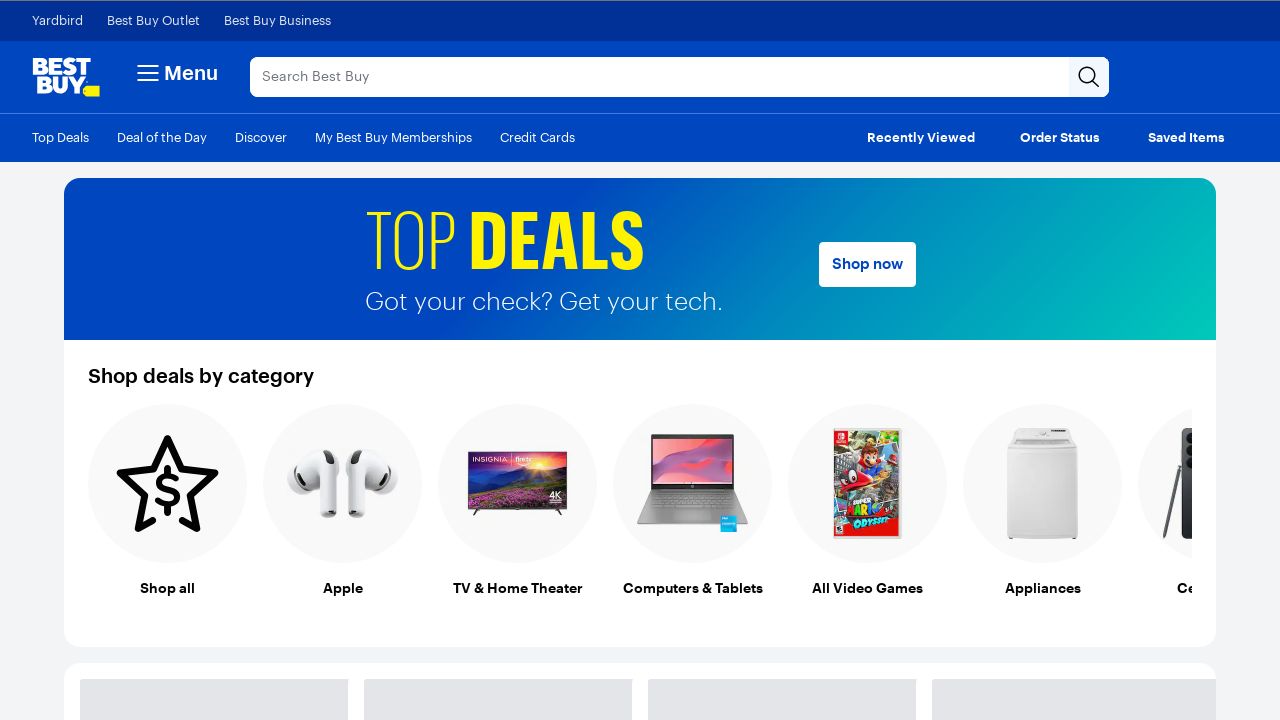

Read button text: 'Mobile Site'
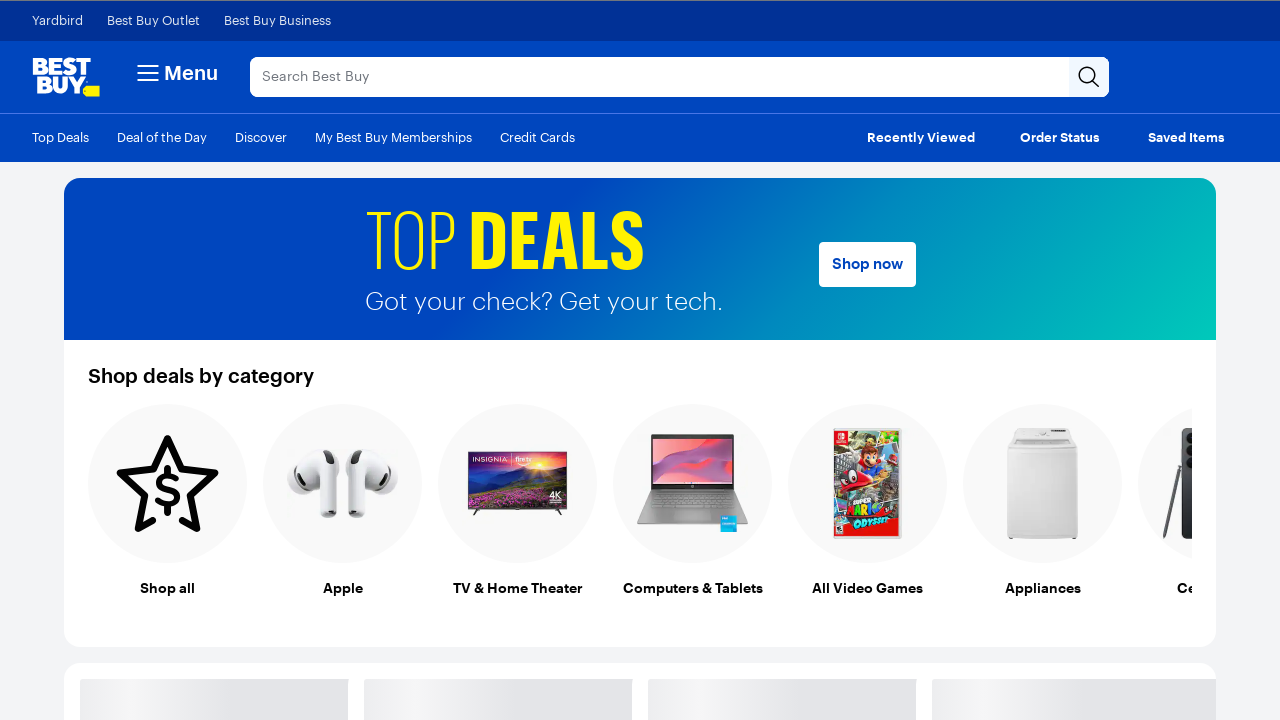

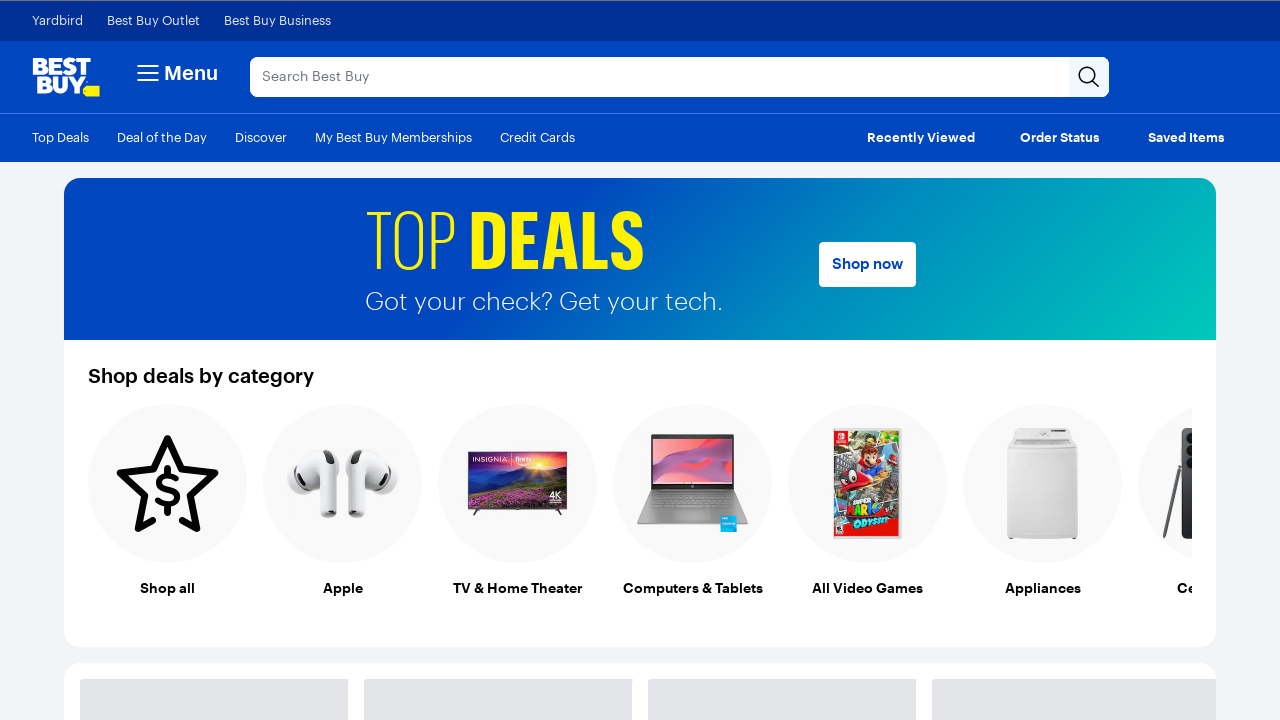